Navigates to the Mega Sena lottery website and verifies that the draw number element is displayed on the page

Starting URL: https://www.megasena.com/

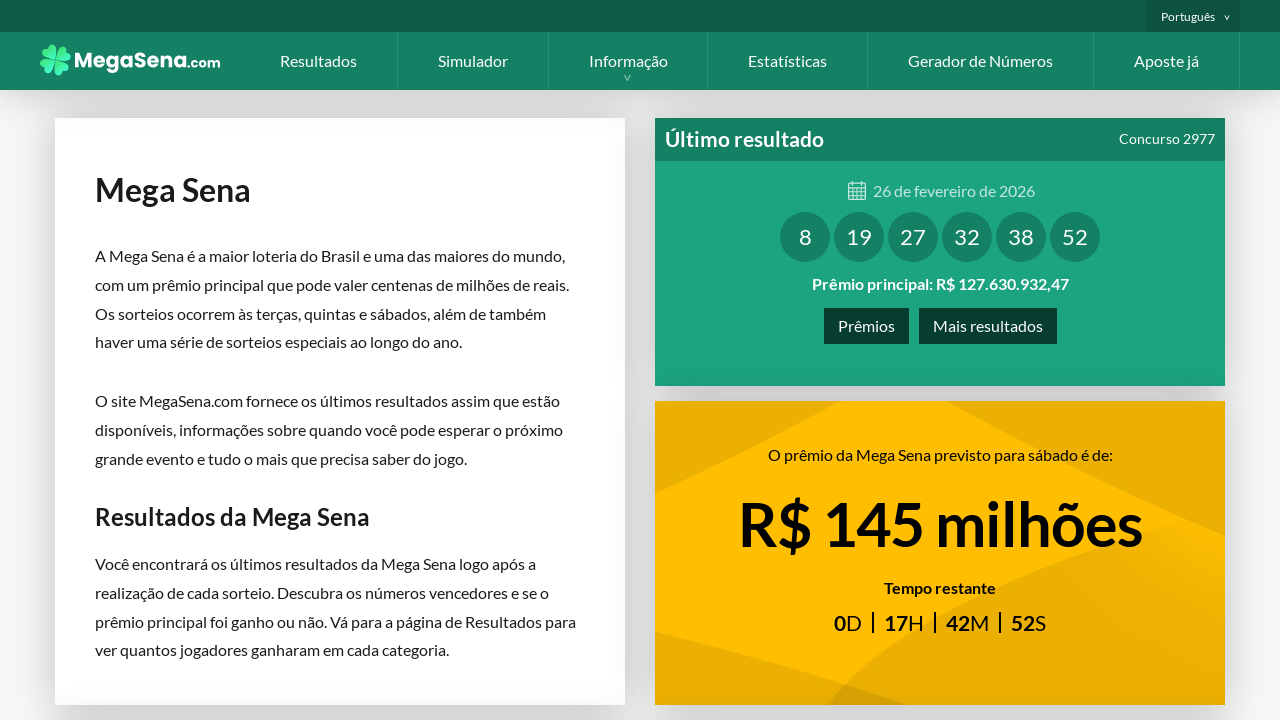

Navigated to Mega Sena lottery website
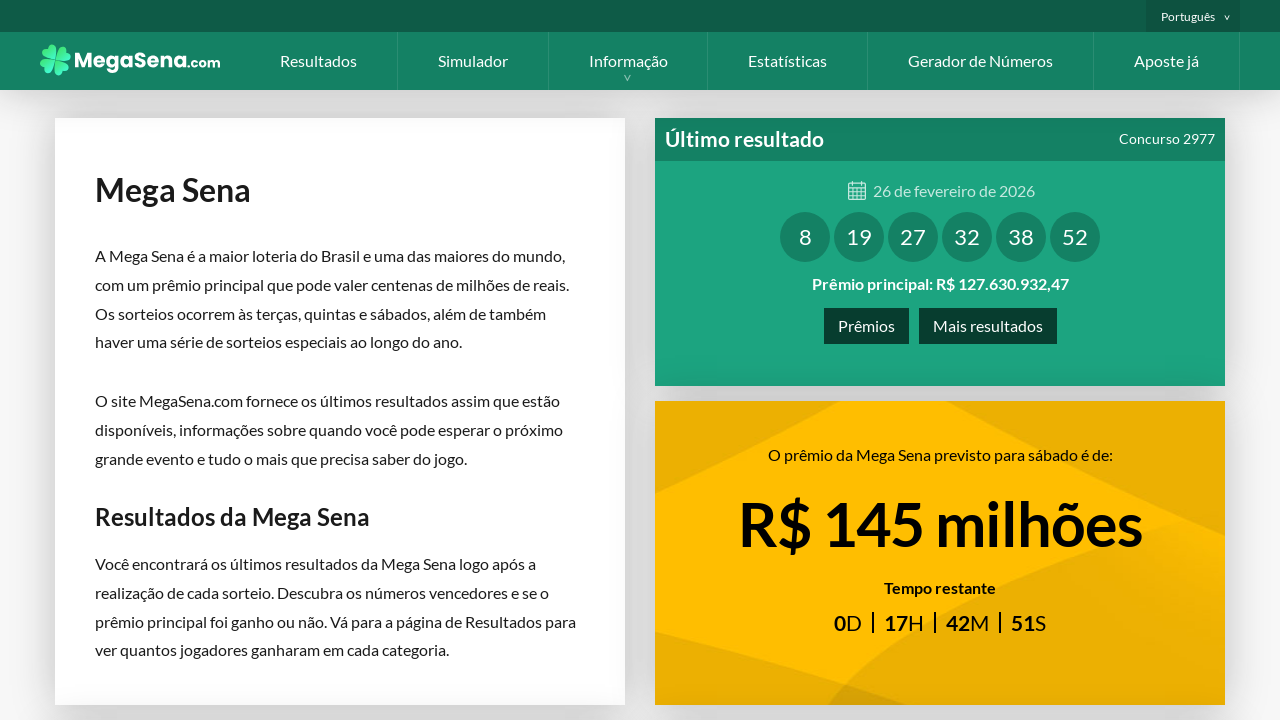

Draw number element is displayed on the page
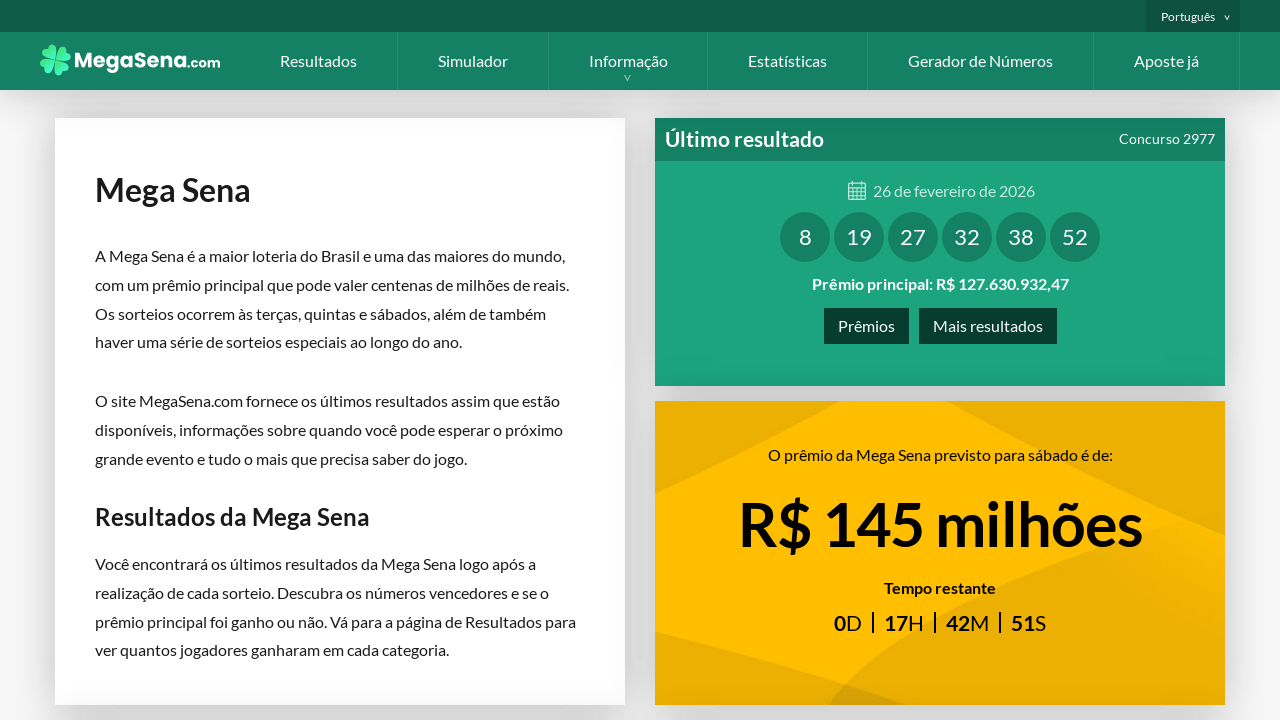

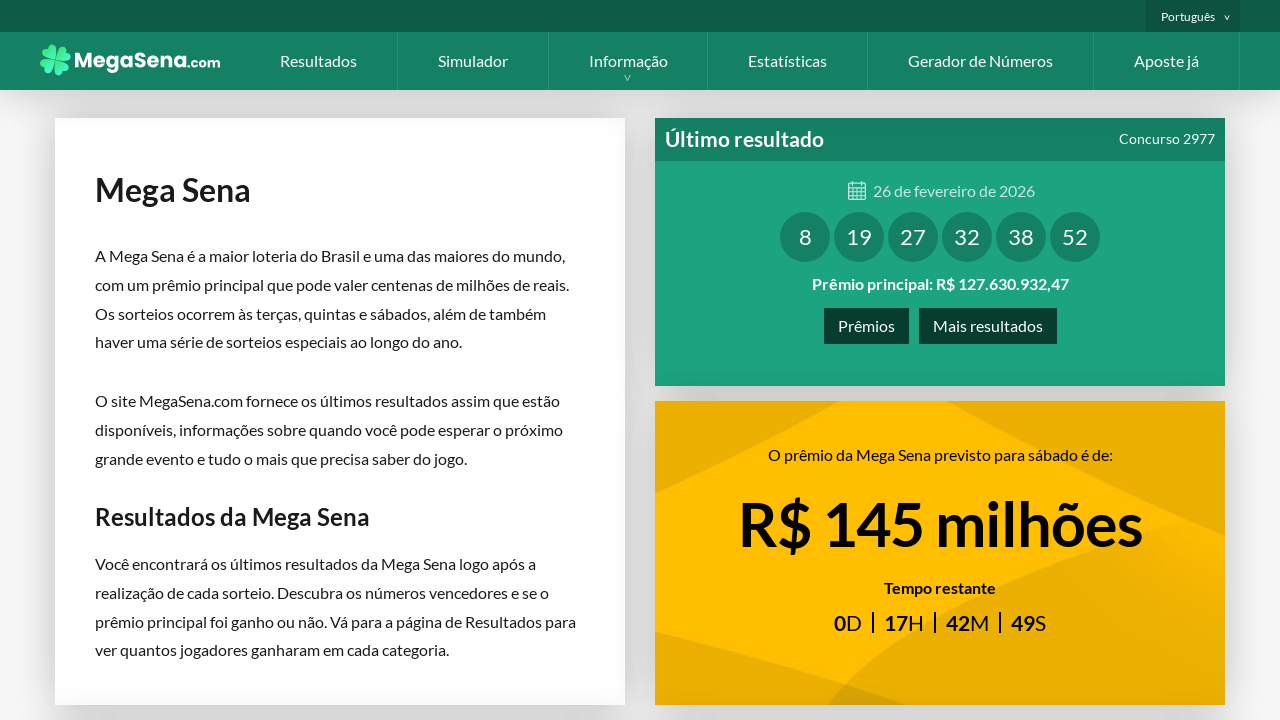